Tests tab navigation in the todo annotation section by clicking the second tab and verifying it becomes visible

Starting URL: https://angularjs.org

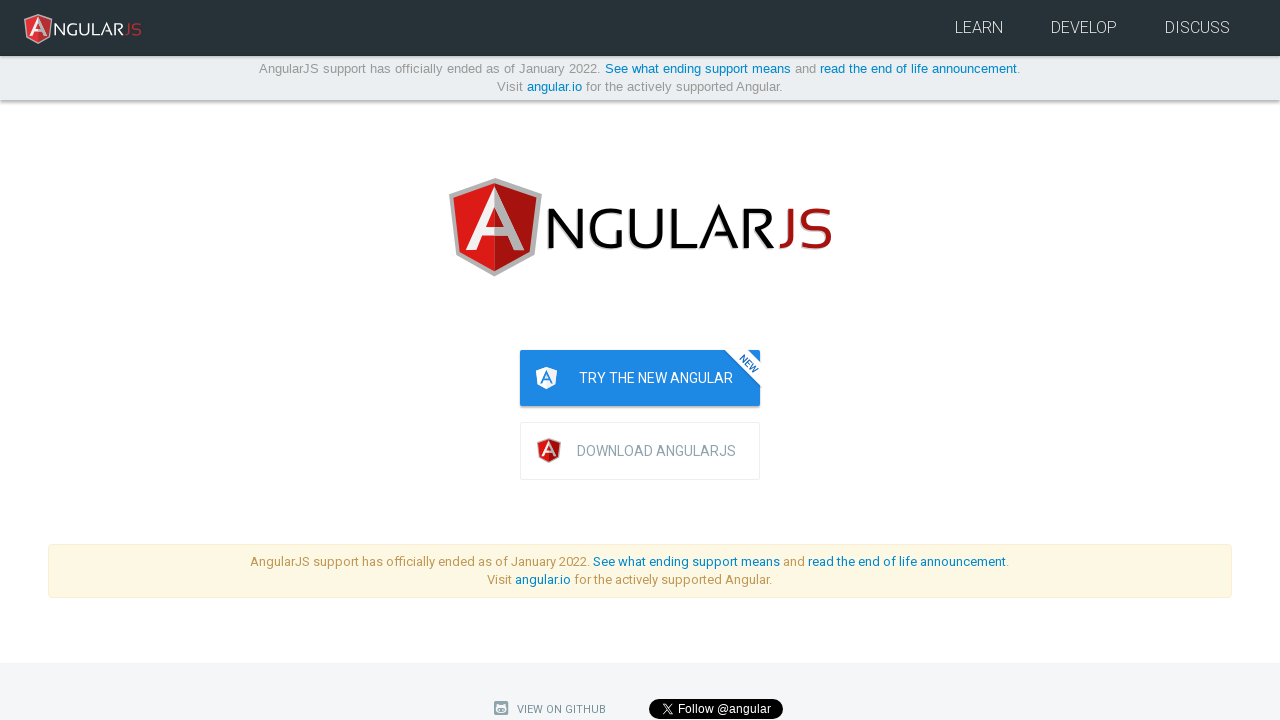

Clicked the second tab in the todo annotation section at (290, 360) on [annotate="todo.annotation"] ul.nav-tabs li:nth-child(2) a
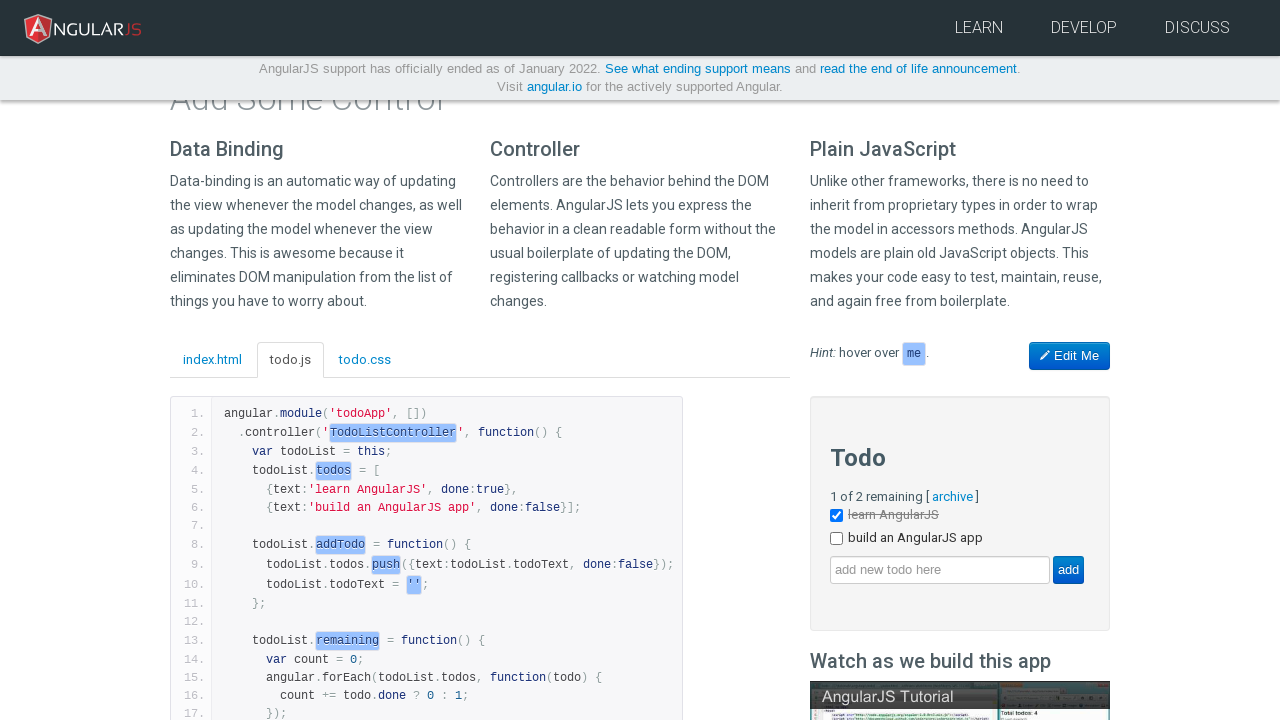

Verified that the second tab pane is displayed with display: block
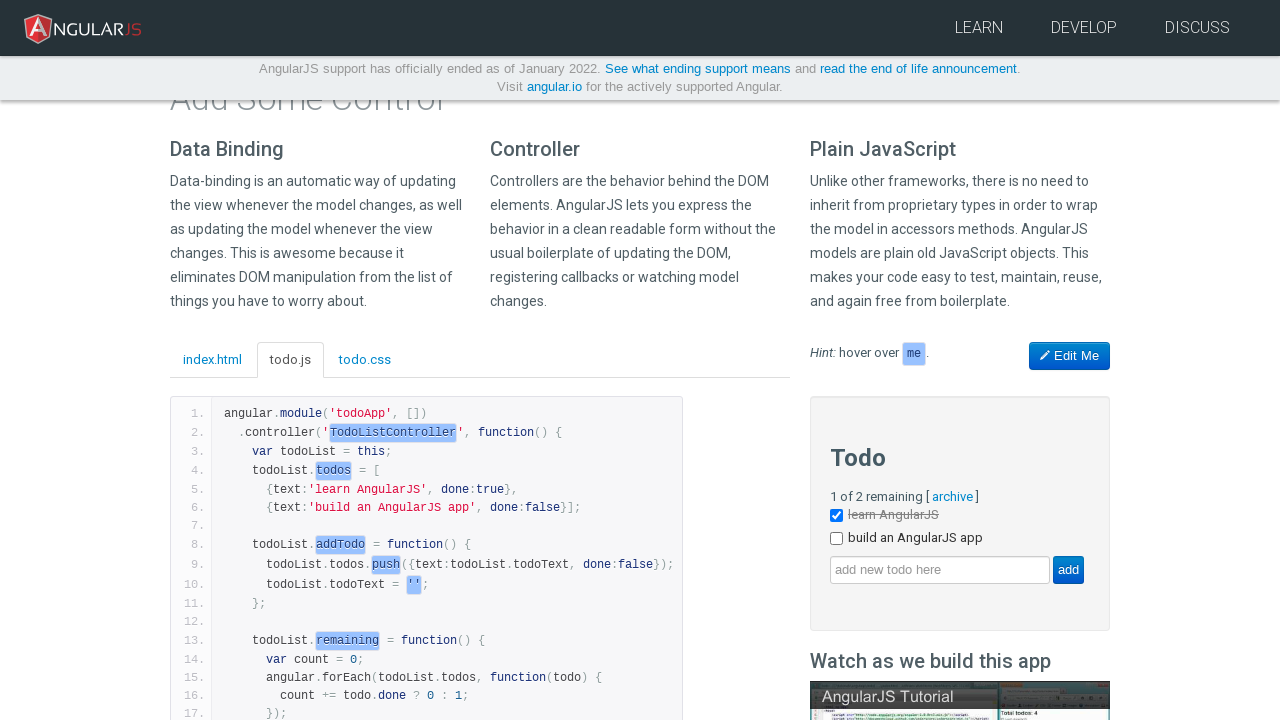

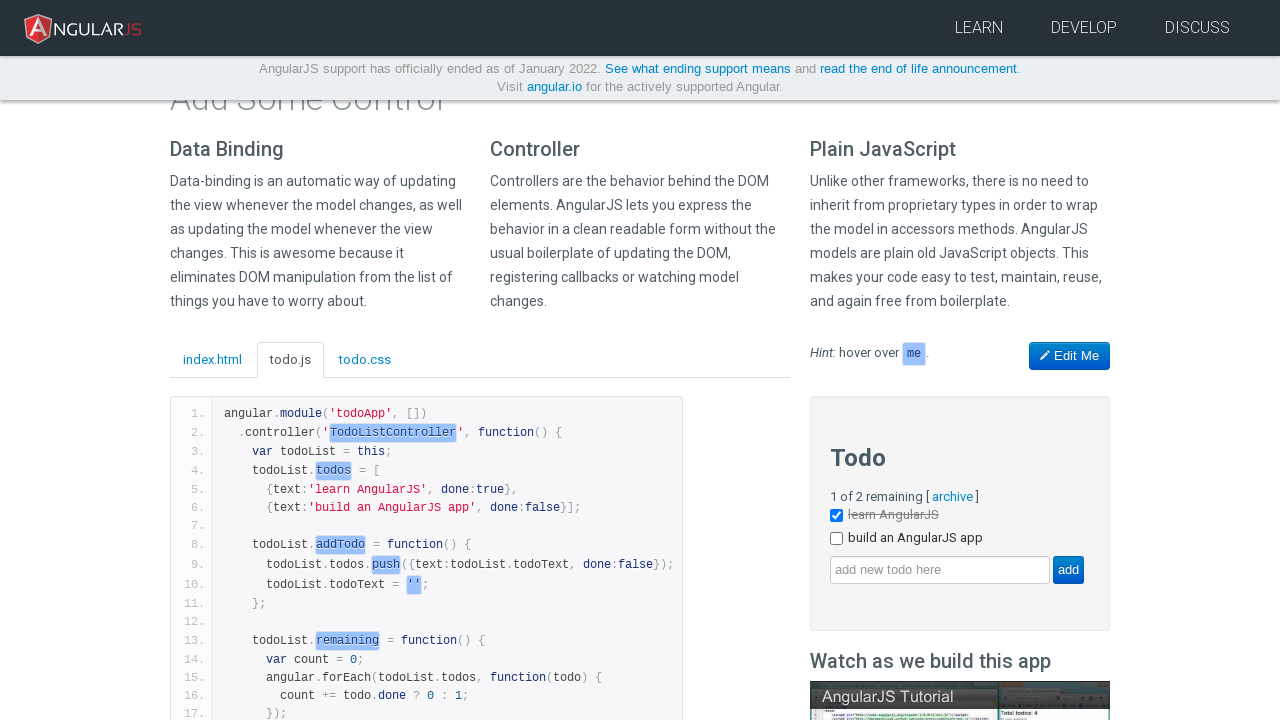